Tests the datepicker functionality by clicking on the date input field and entering a date value

Starting URL: https://formy-project.herokuapp.com/datepicker

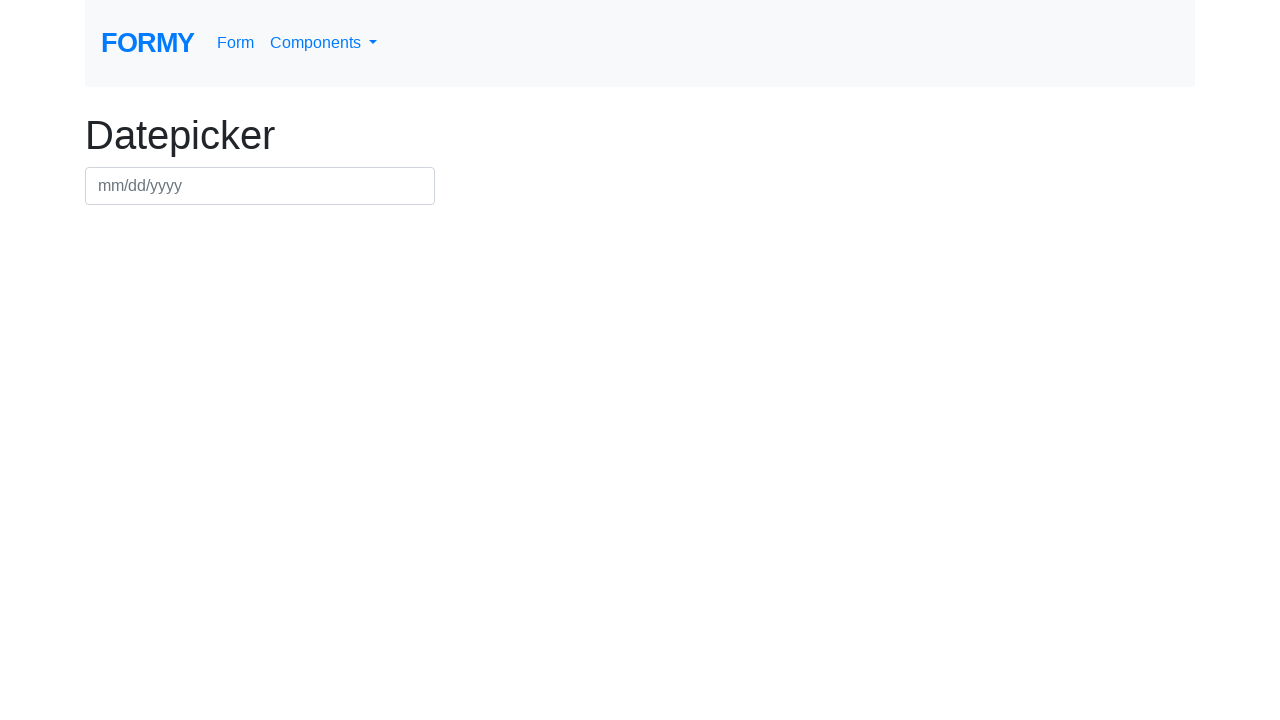

Clicked on the datepicker input field at (260, 186) on #datepicker
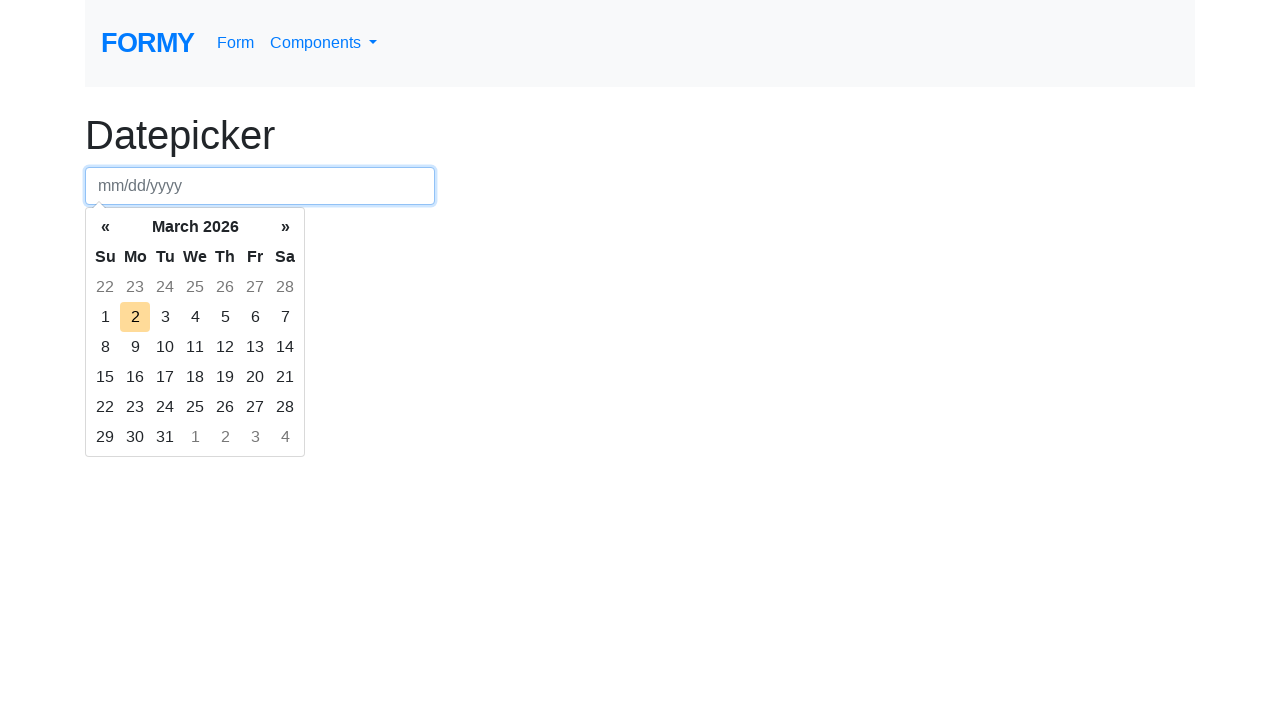

Entered date value '03/22/2025' into datepicker field on #datepicker
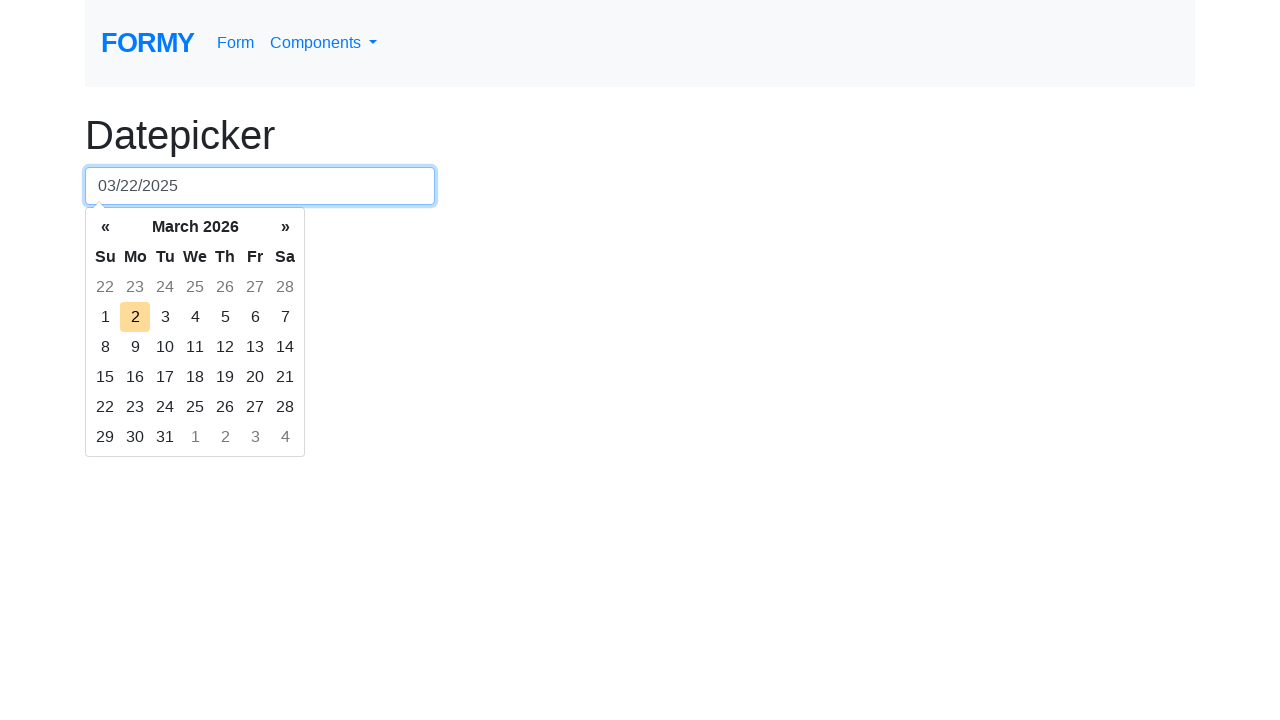

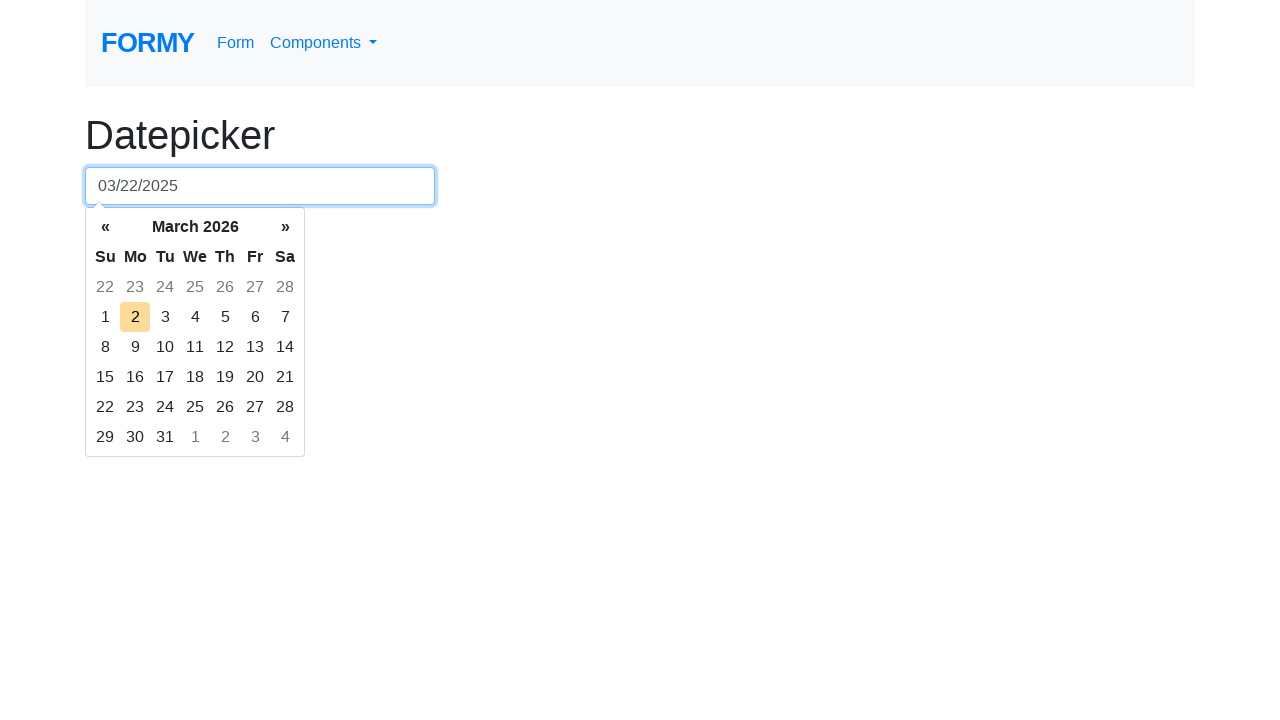